Tests a registration form by filling in first name, last name, and email fields, then submitting the form and verifying the success message is displayed.

Starting URL: http://suninjuly.github.io/registration1.html

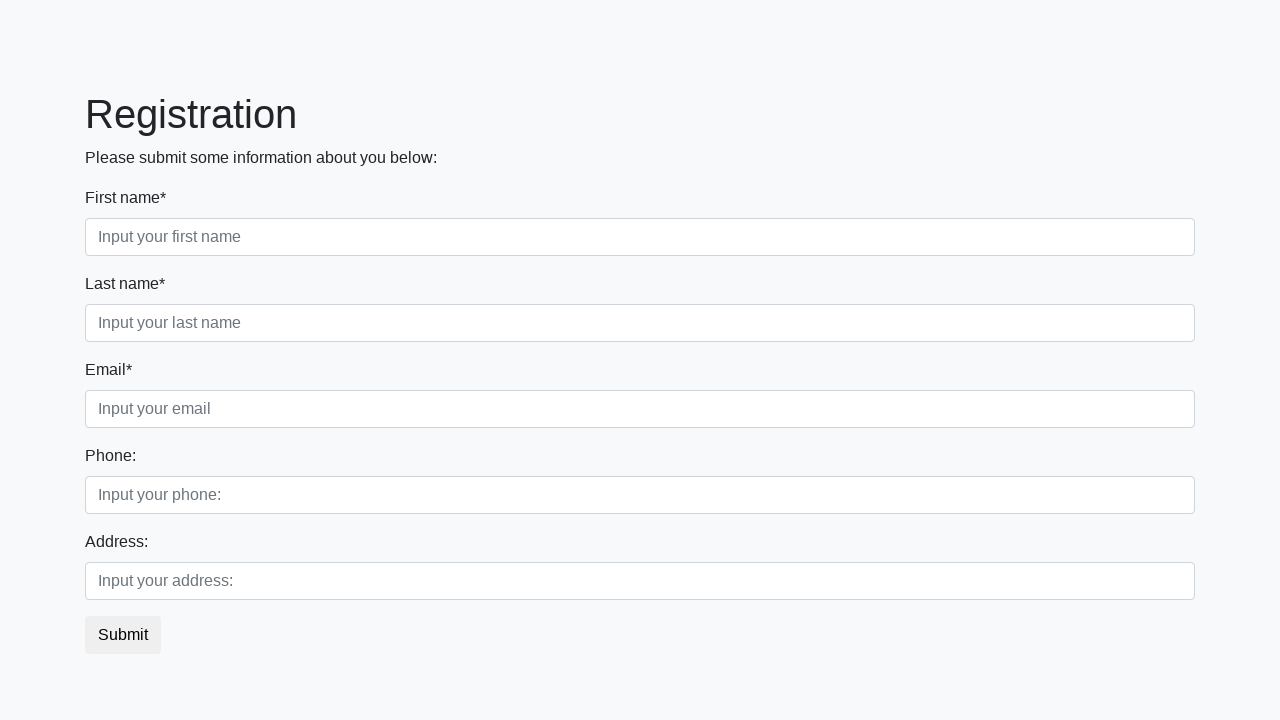

Filled in first name field with 'John' on [placeholder="Input your first name"]
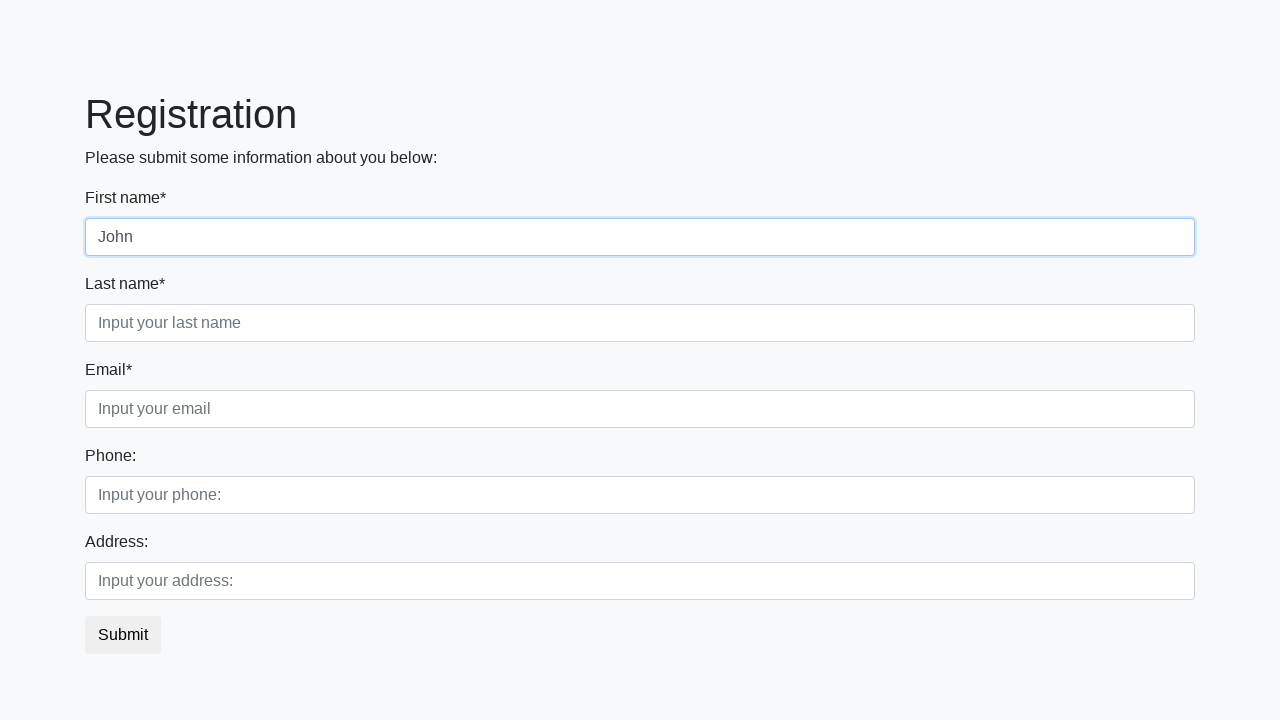

Filled in last name field with 'Smith' on [placeholder="Input your last name"]
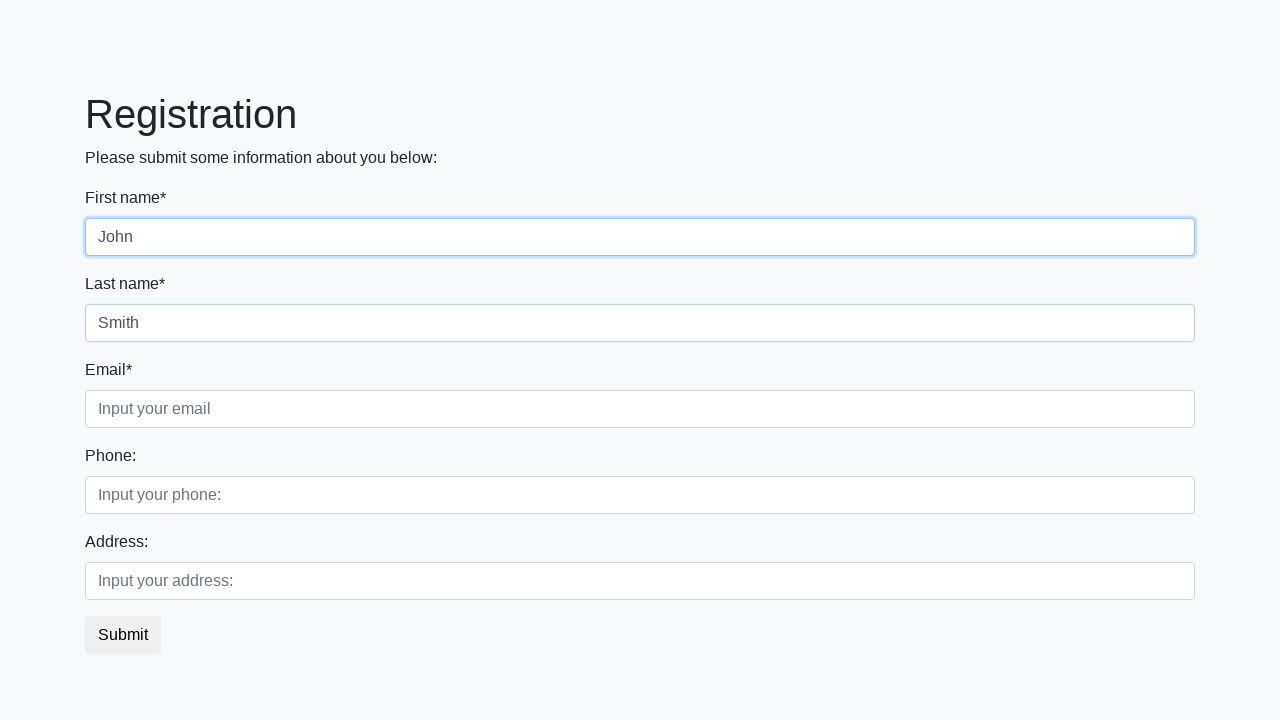

Filled in email field with 'john.smith@example.com' on [placeholder="Input your email"]
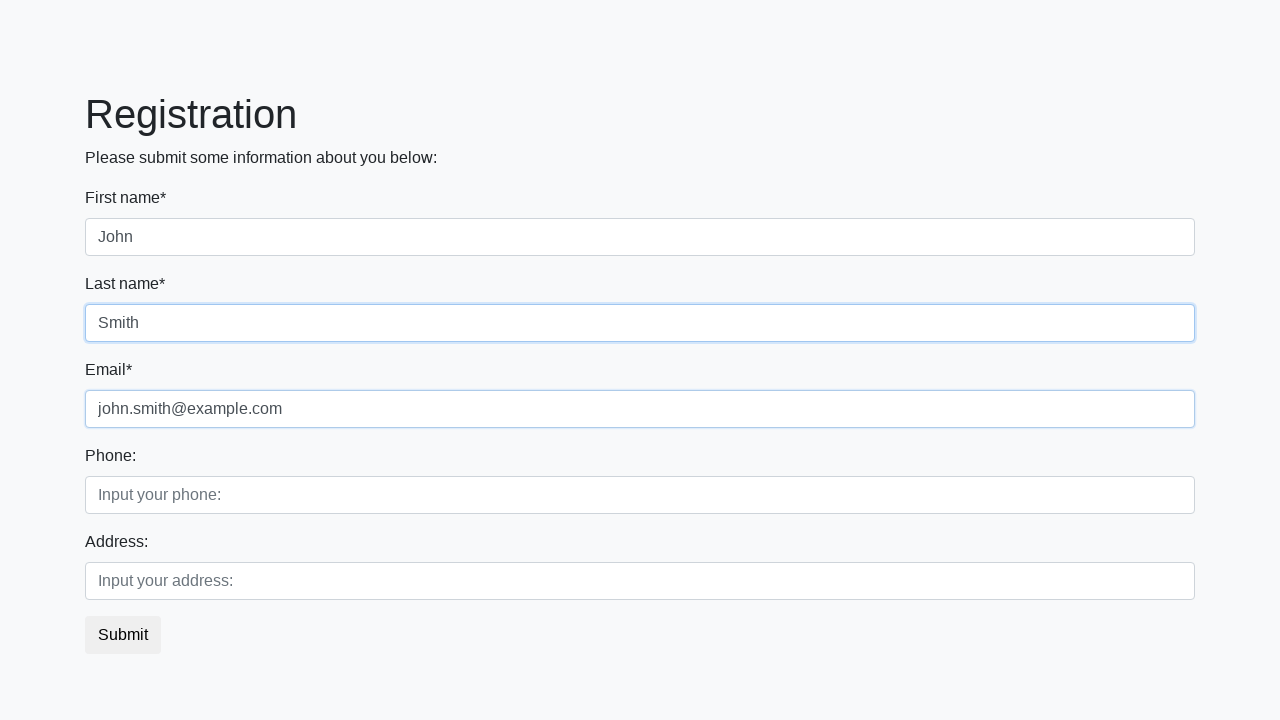

Clicked submit button to register at (123, 635) on button.btn
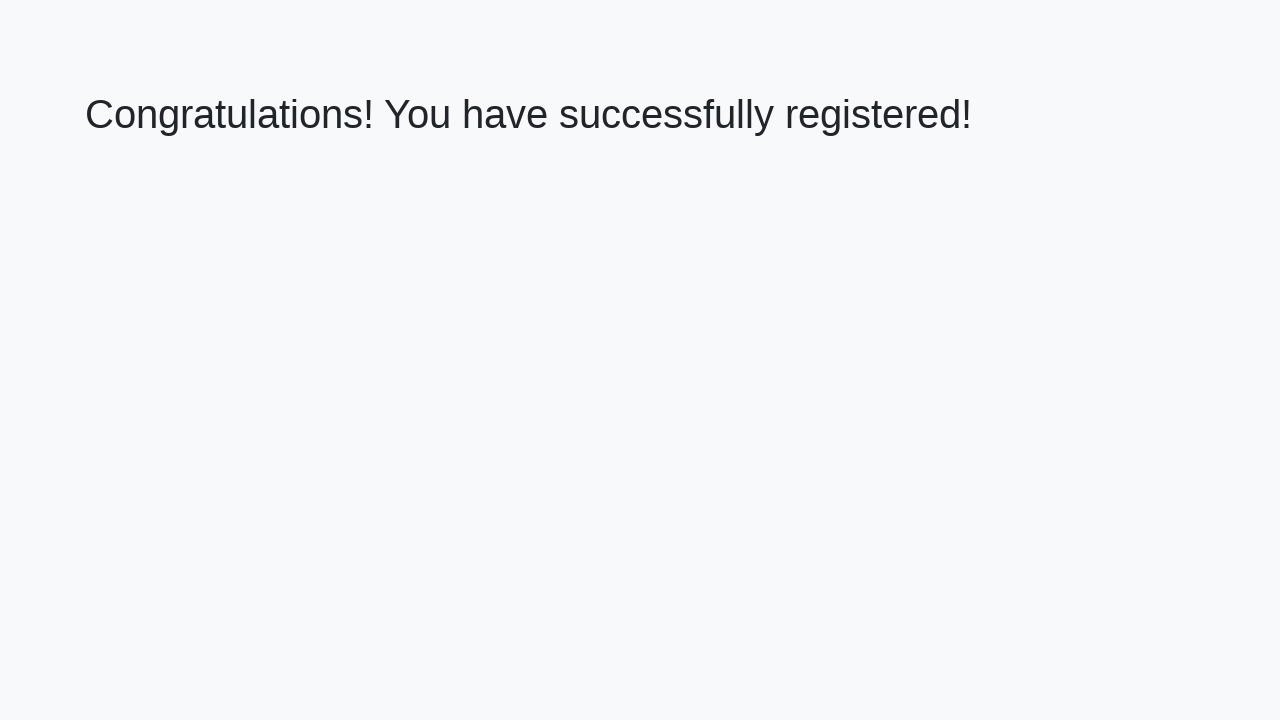

Success message heading loaded
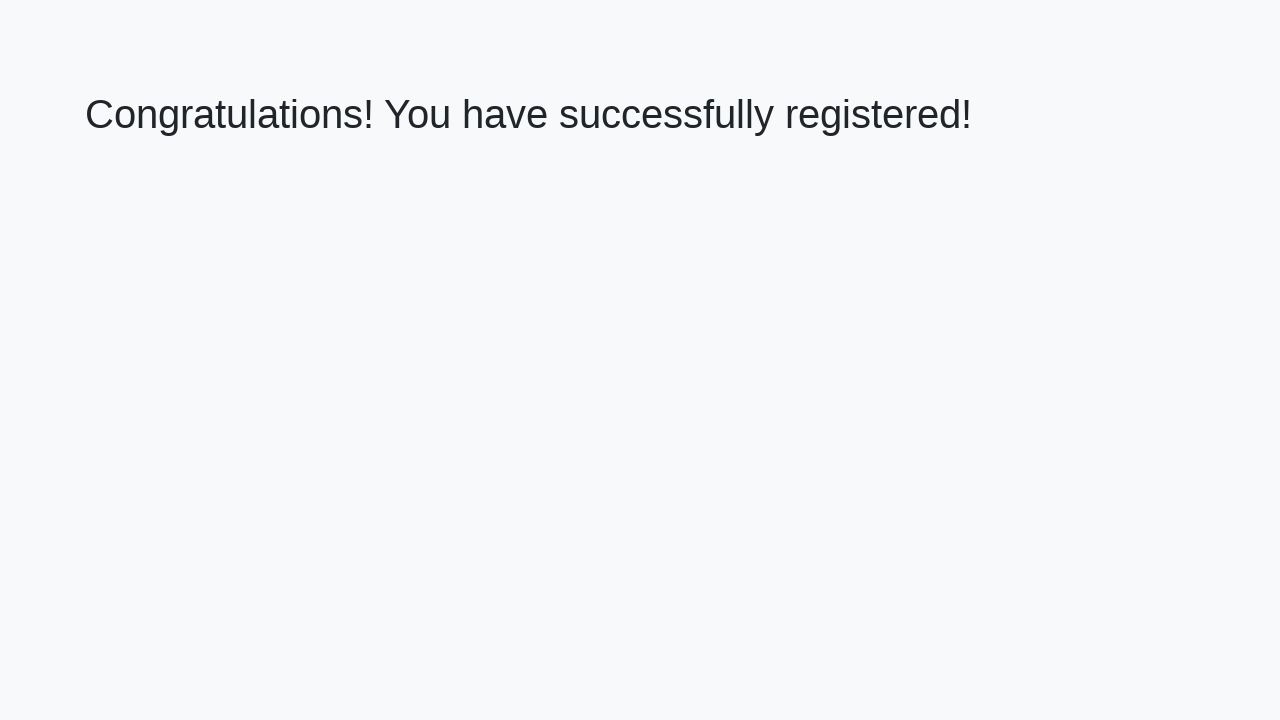

Retrieved success message text
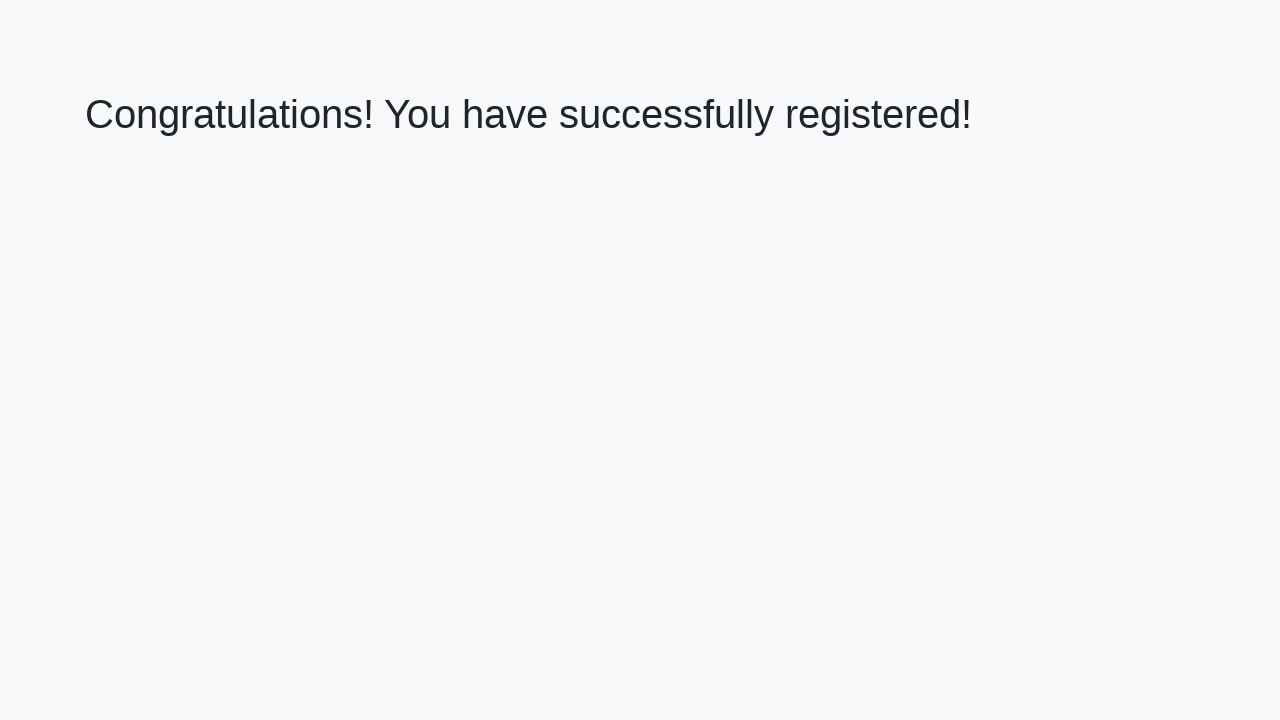

Verified success message: 'Congratulations! You have successfully registered!'
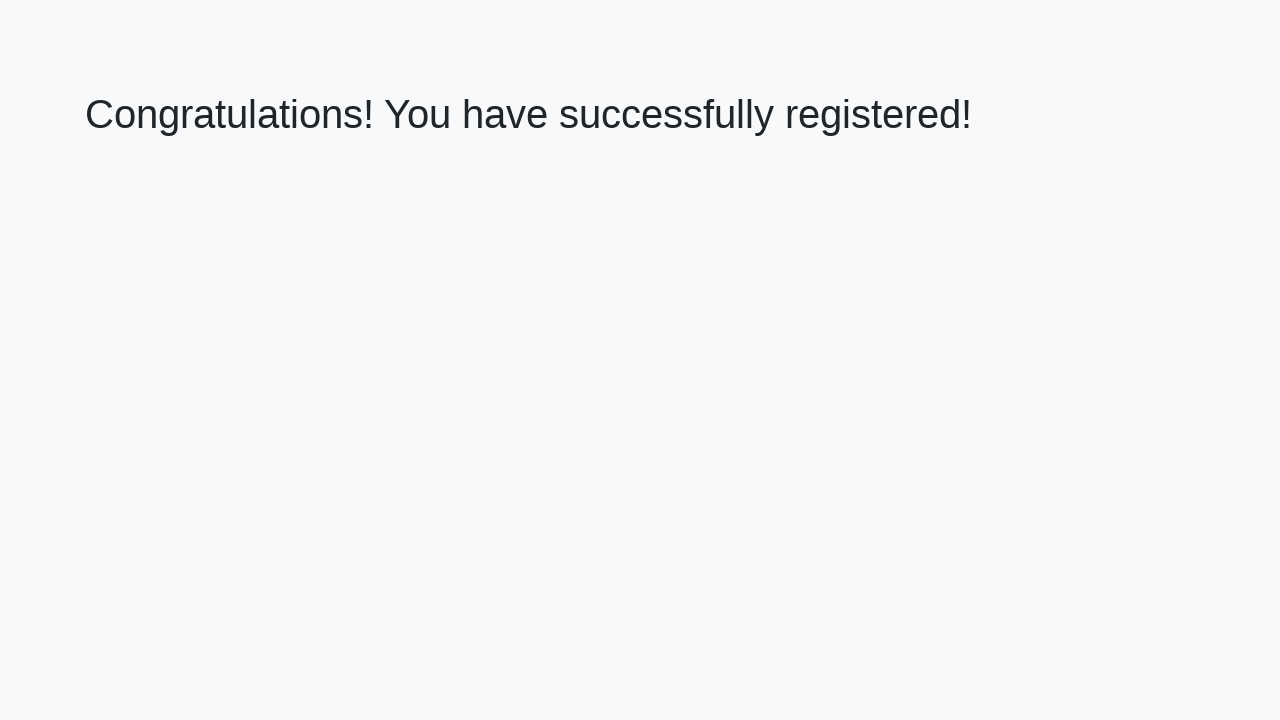

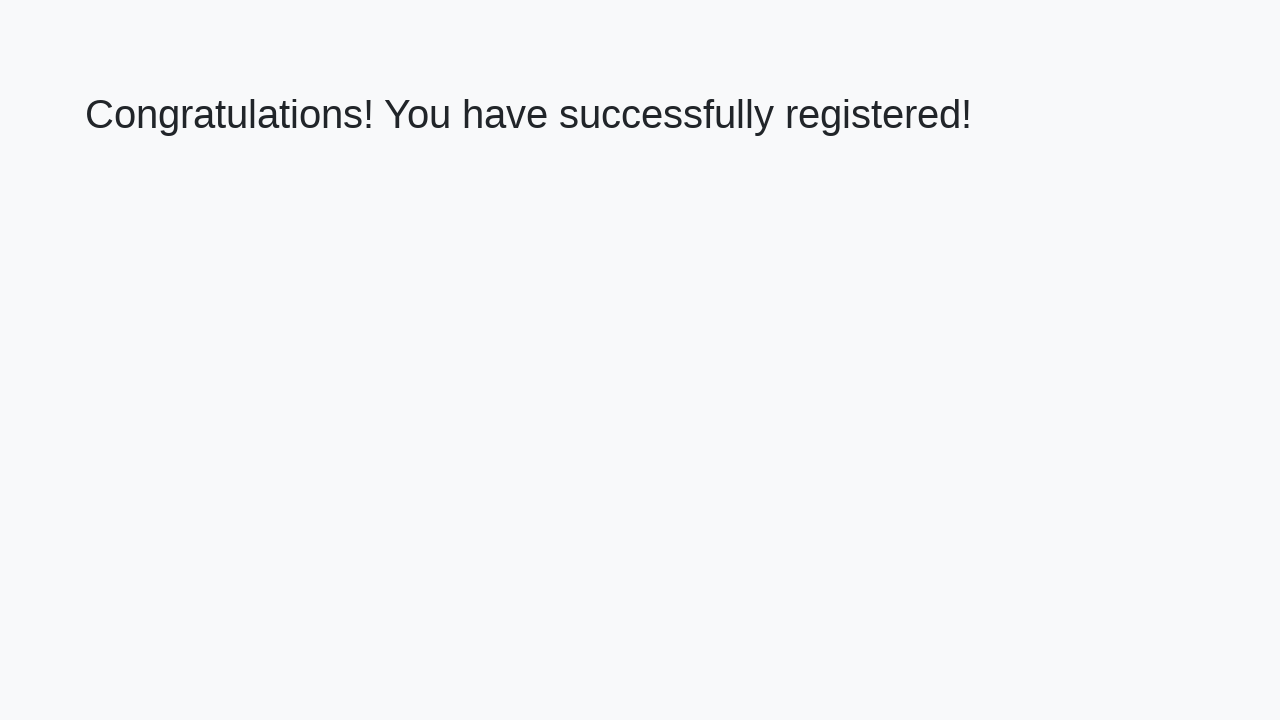